Opens a text comparison website in incognito mode and retrieves the page title to verify the page loads correctly.

Starting URL: https://text-compare.com/

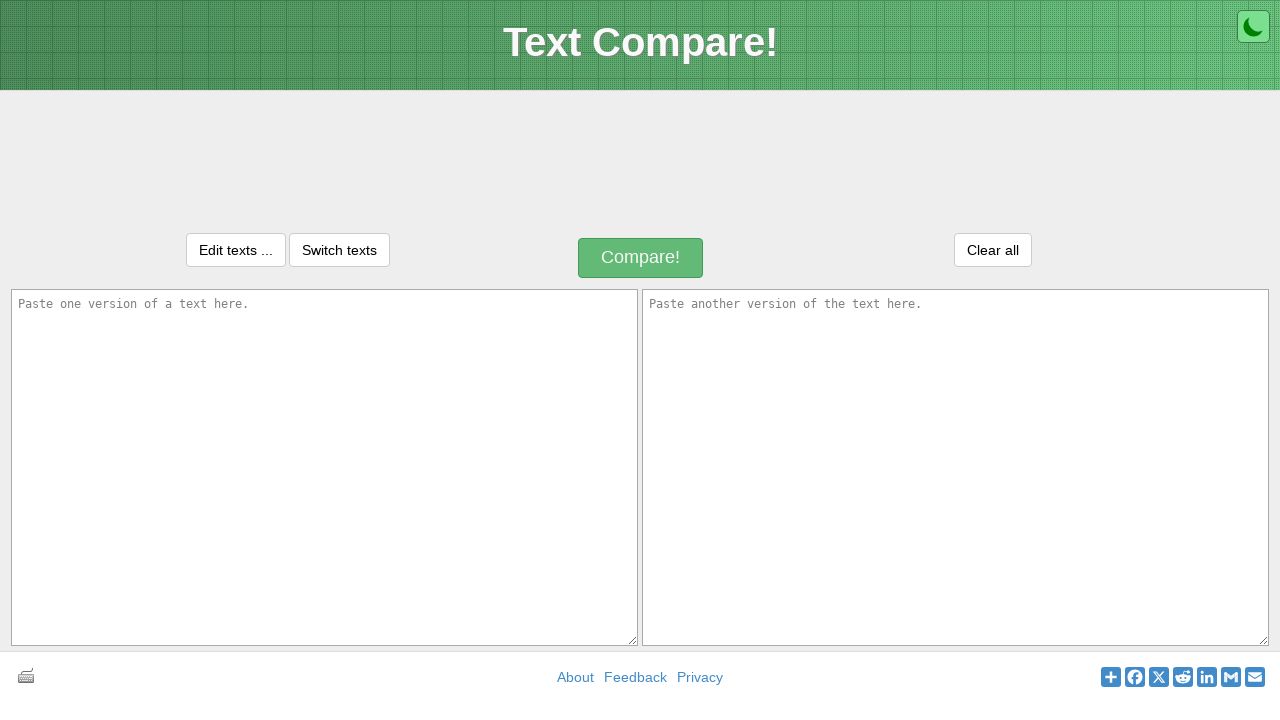

Waited for page DOM to load on text-compare.com
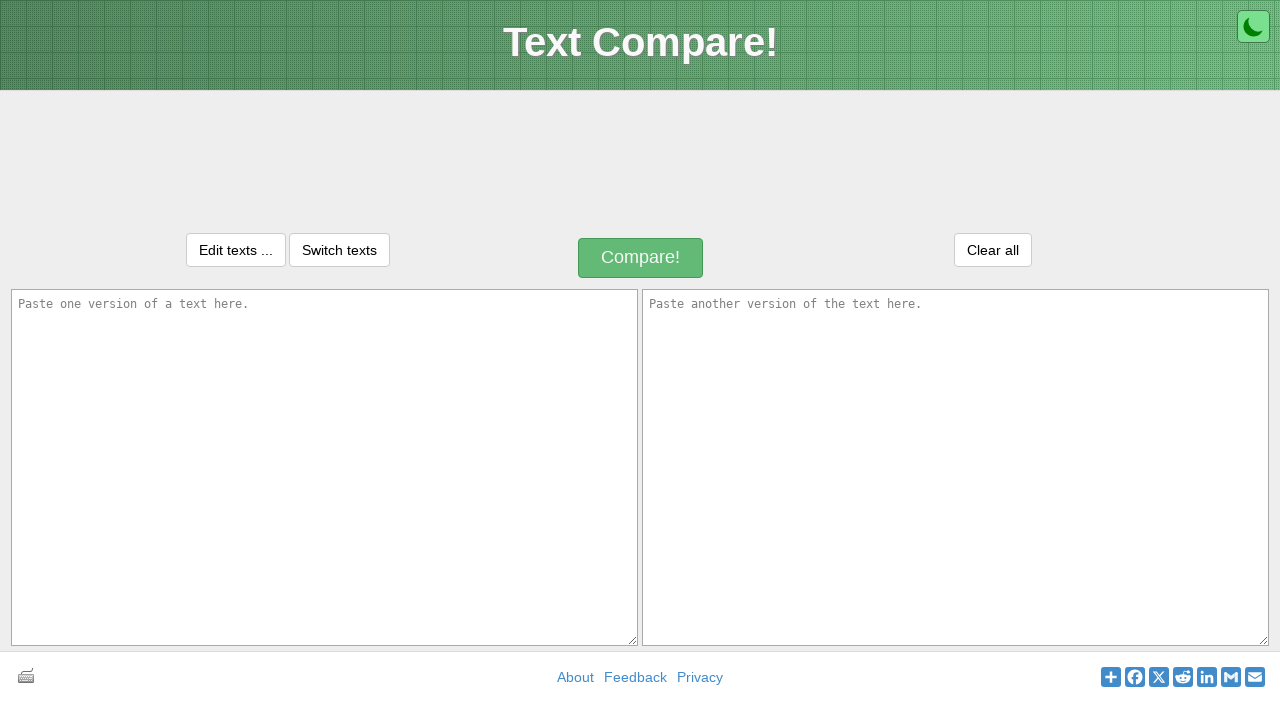

Retrieved page title: Text Compare! - Find differences between two text files
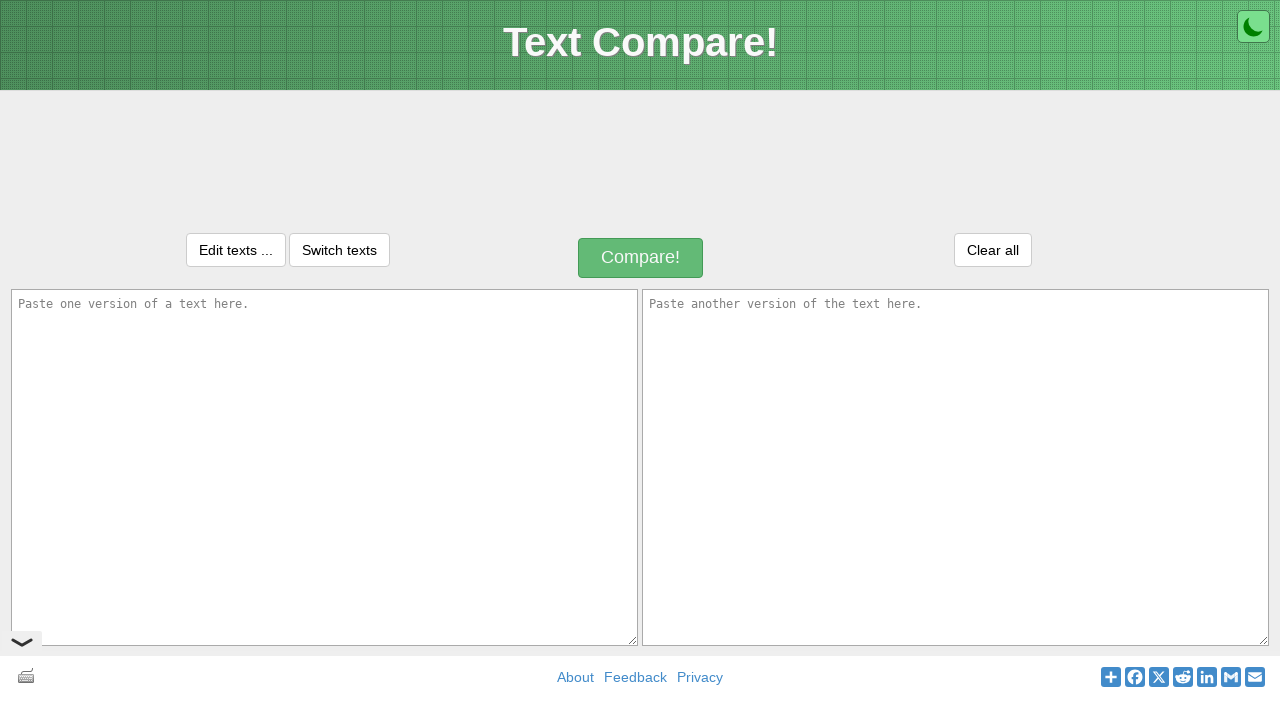

Printed page title to console: Text Compare! - Find differences between two text files
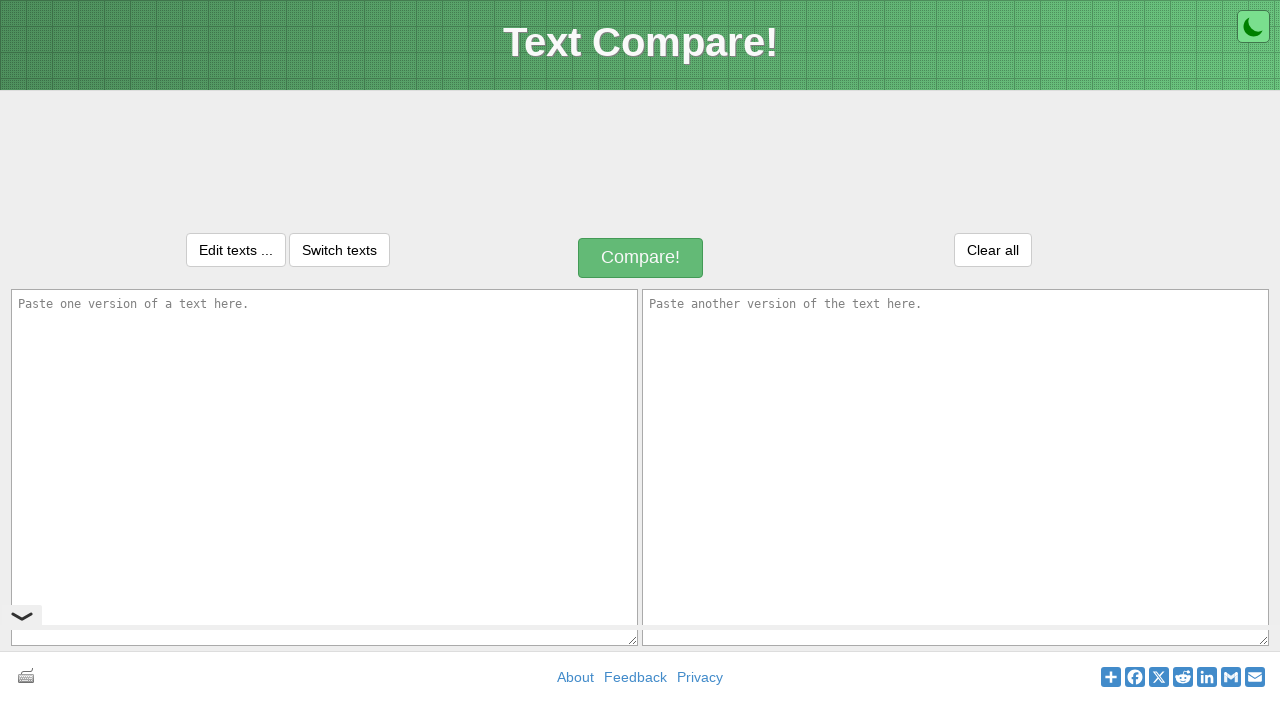

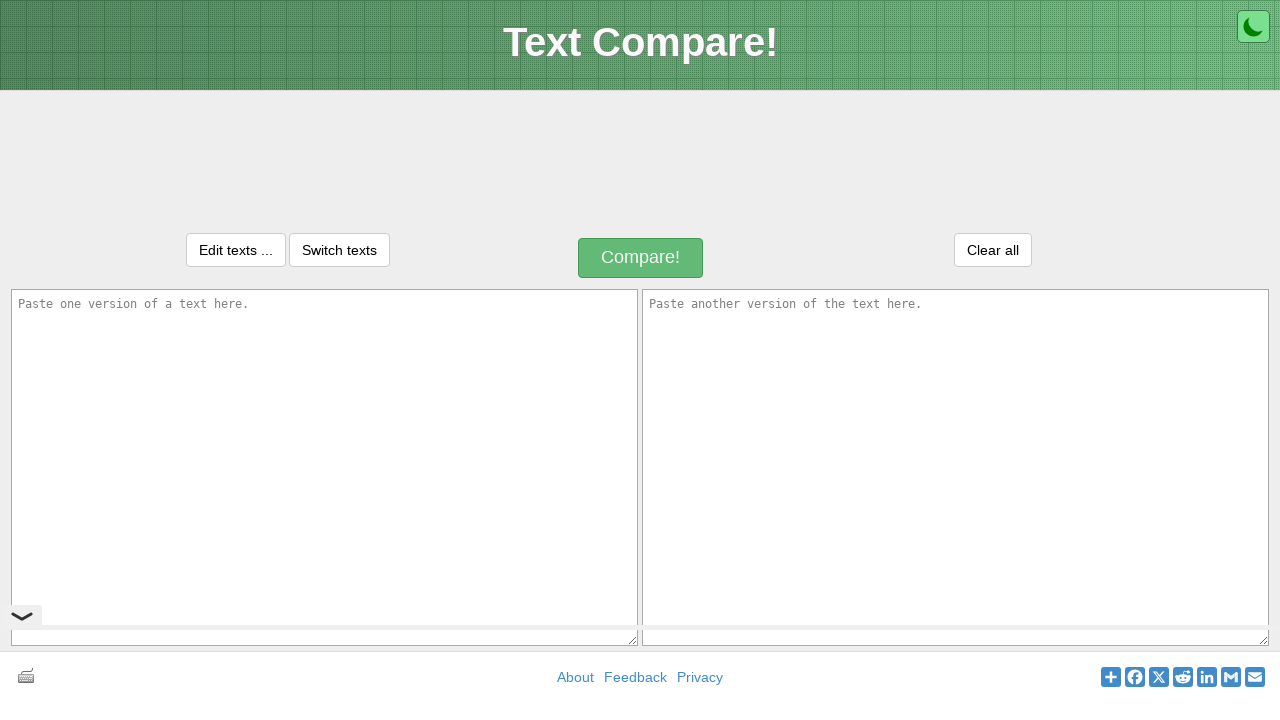